Tests a vegetable shopping site by searching for products containing 'ca', verifying the filtered results, adding items to cart including a specific item (Cashews), and validating the brand logo text.

Starting URL: https://rahulshettyacademy.com/seleniumPractise/#/

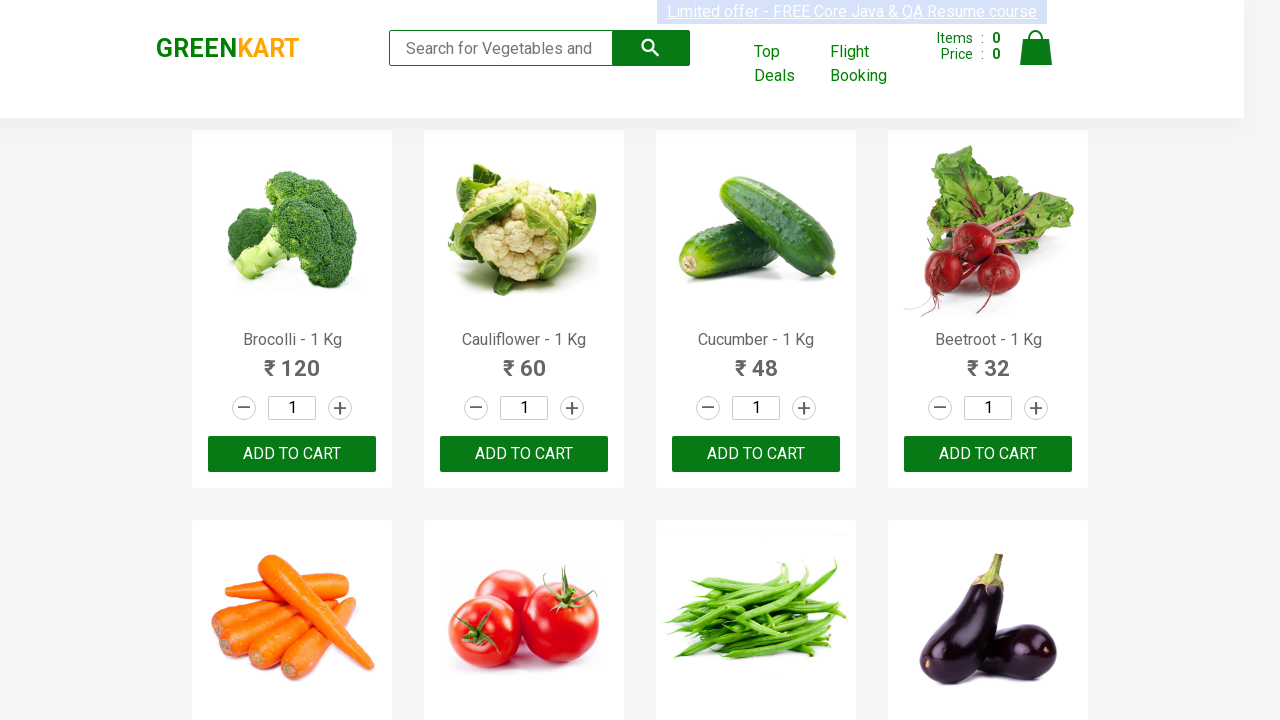

Filled search field with 'ca' to filter products on .search-keyword
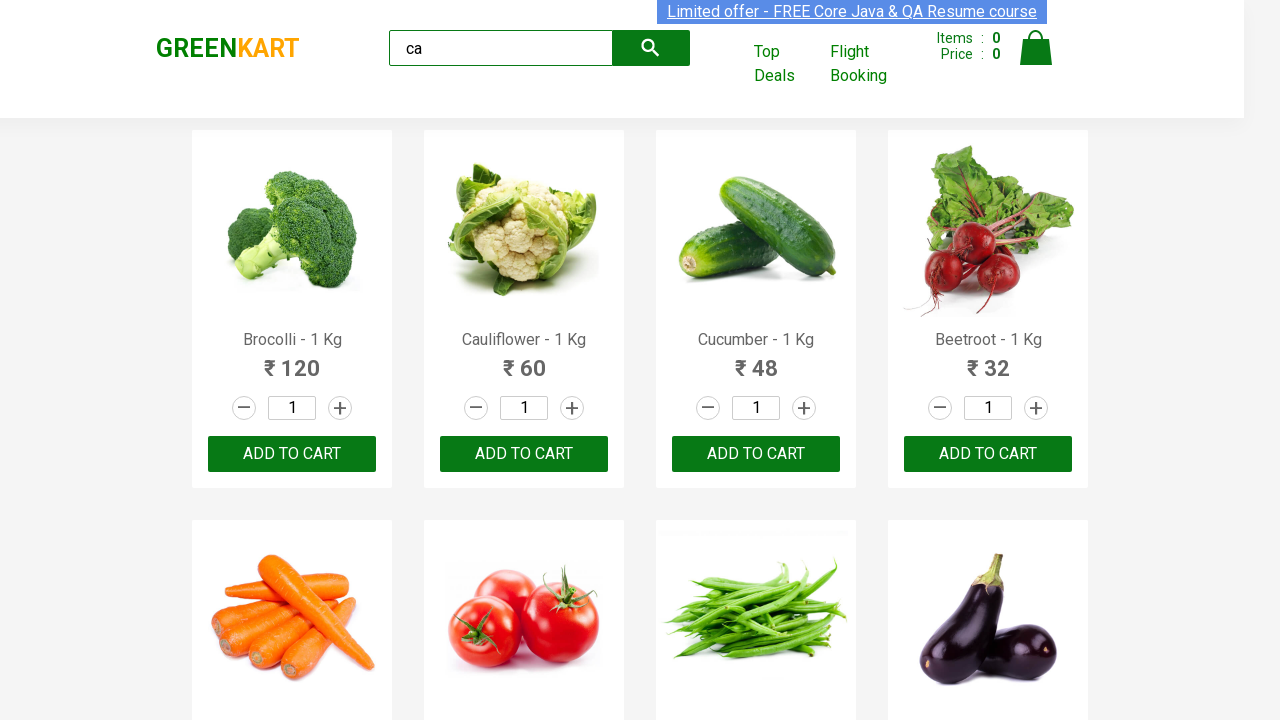

Waited for products to filter
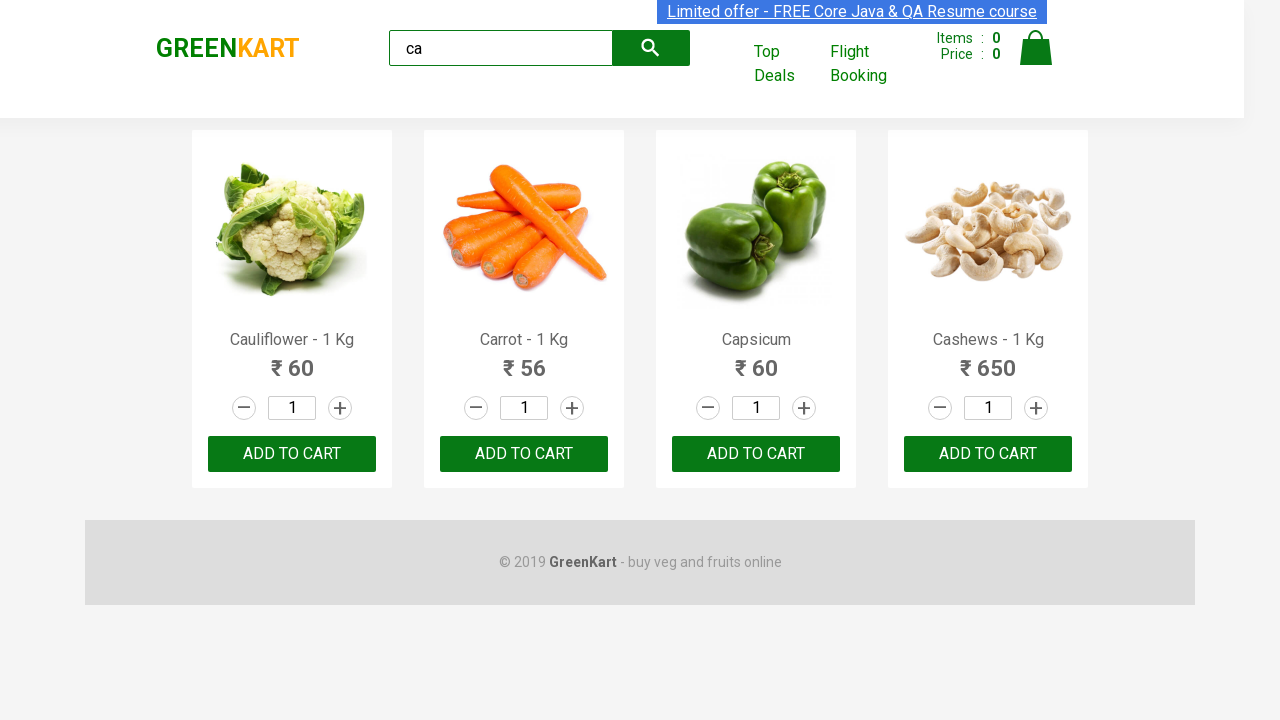

Verified 4 visible products are displayed
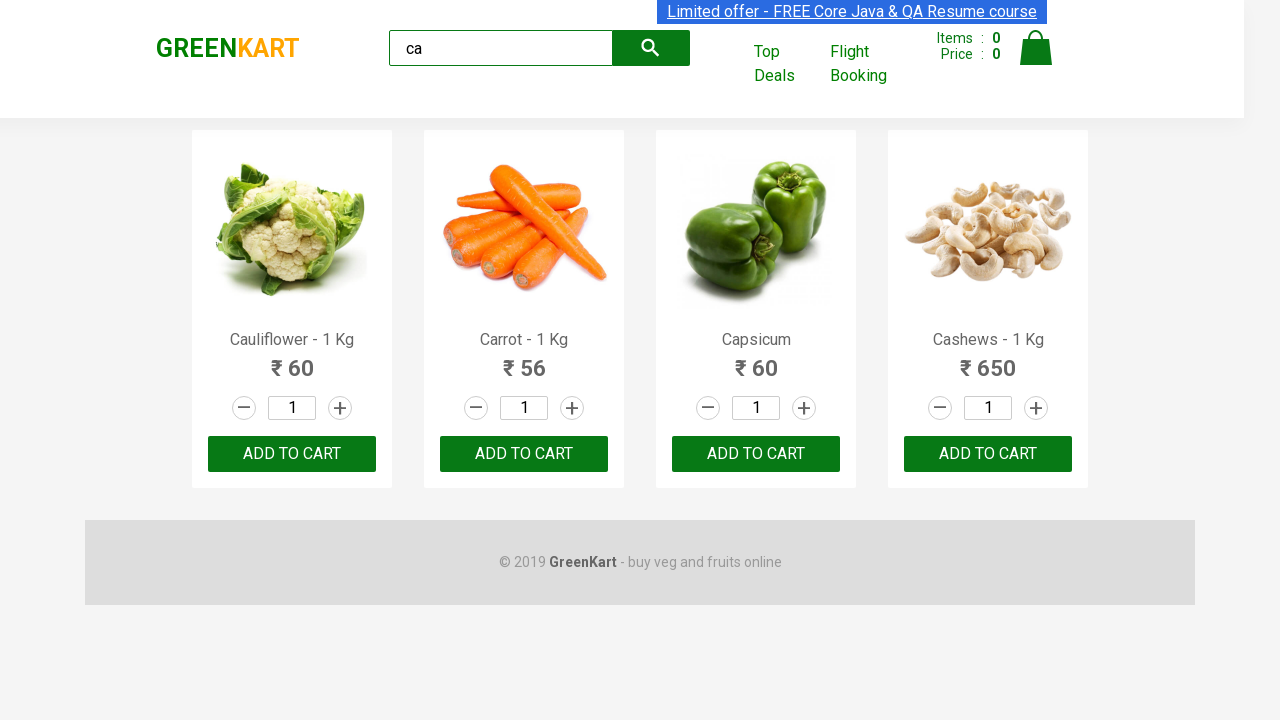

Clicked add to cart button on third product at (756, 454) on :nth-child(3) > .product-action > button
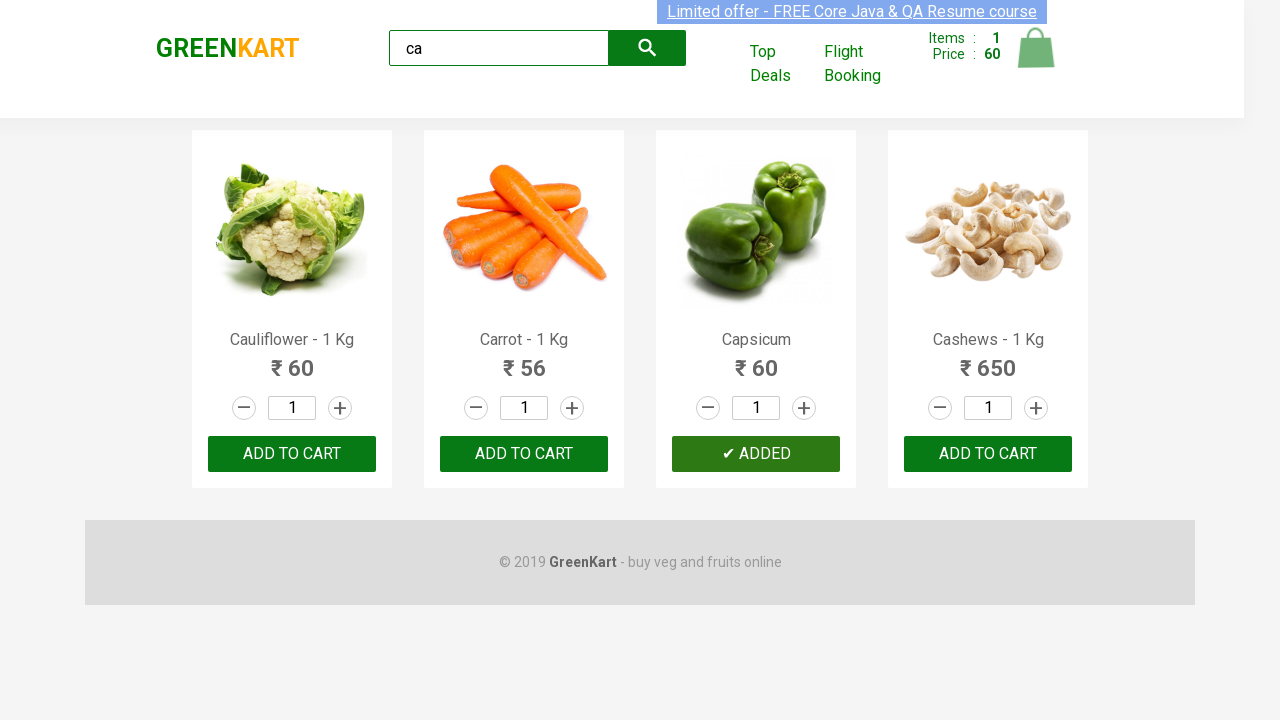

Clicked ADD TO CART button on third product using nth selector at (756, 454) on .products .product >> nth=2 >> text=ADD TO CART
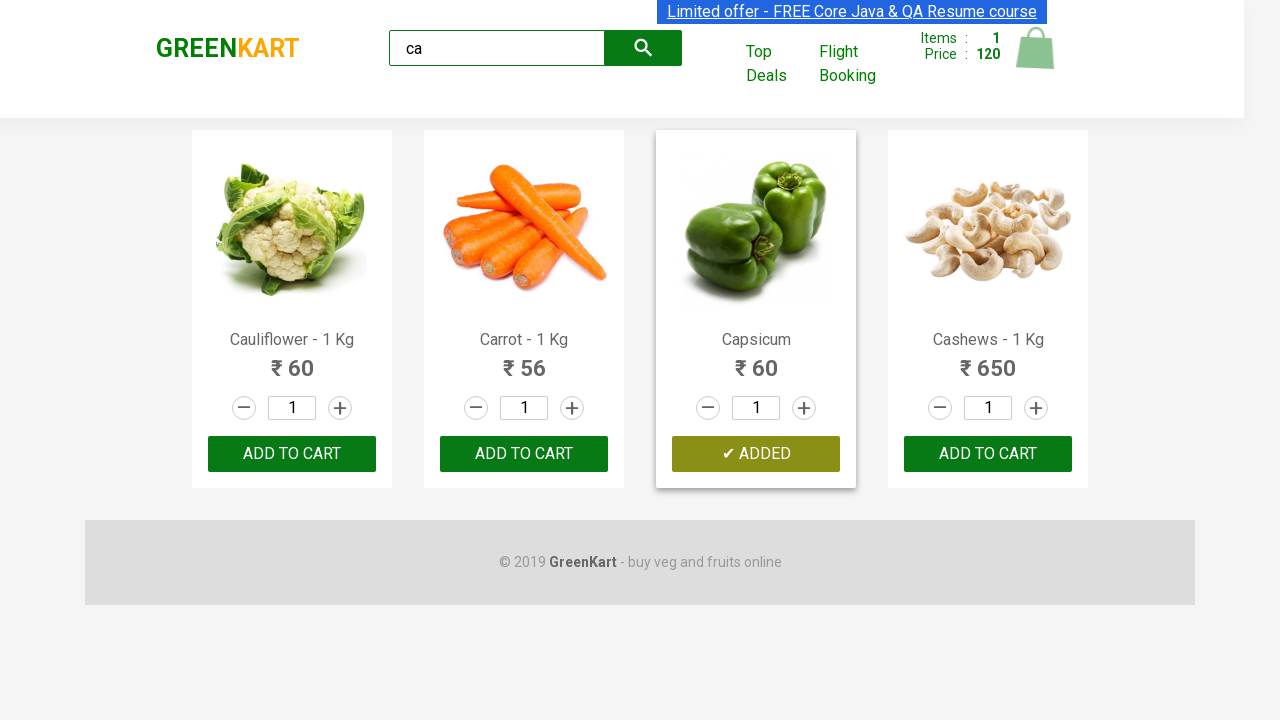

Clicked add to cart button for Cashews product at (988, 454) on .products .product >> nth=3 >> button
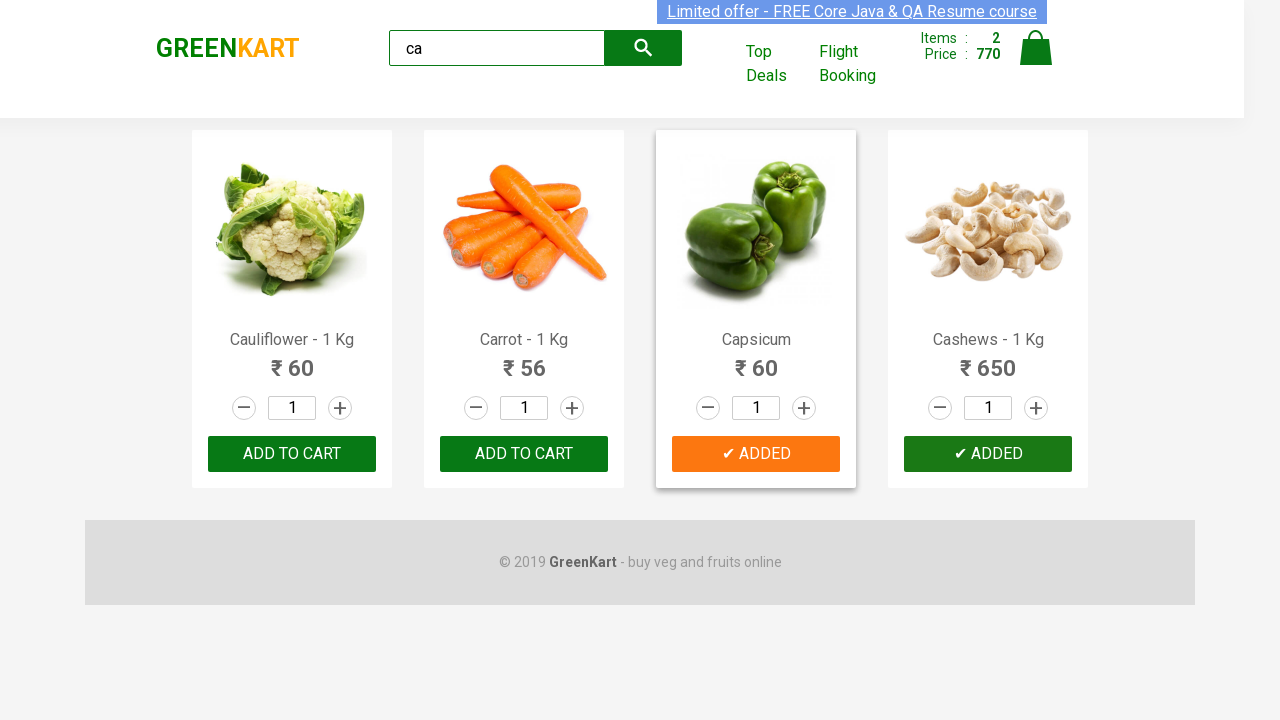

Verified brand logo text is 'GREENKART'
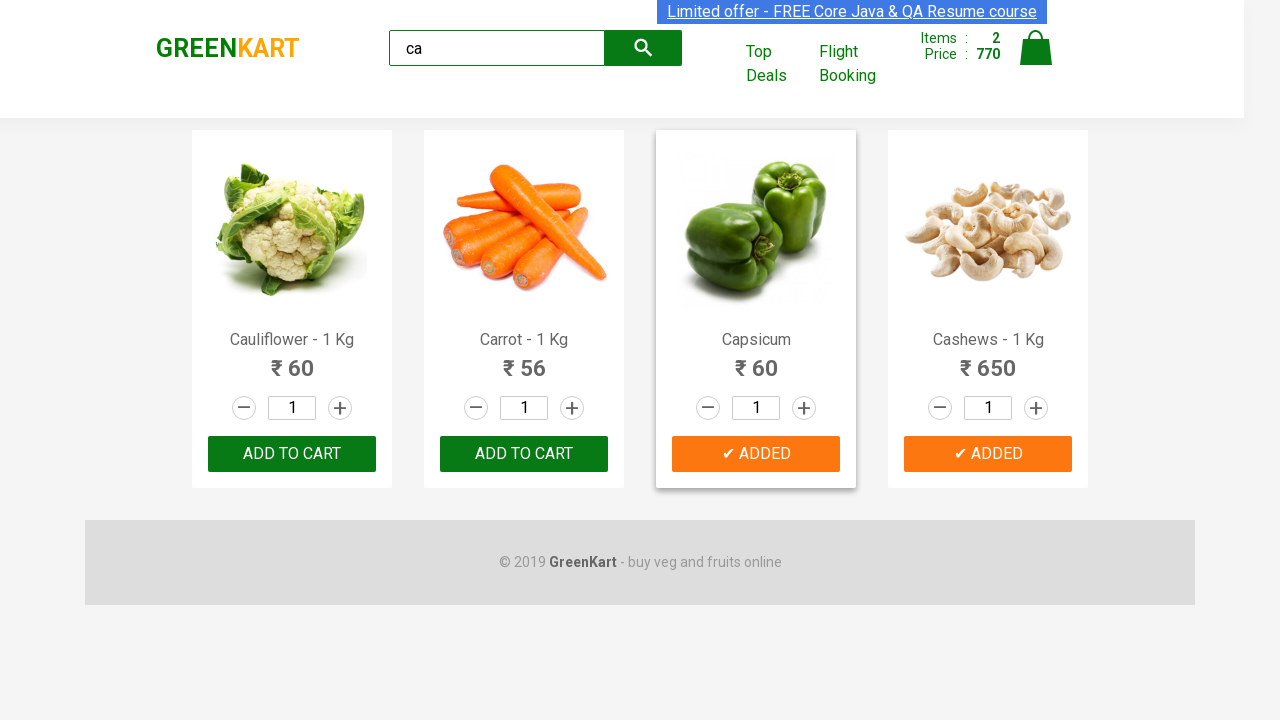

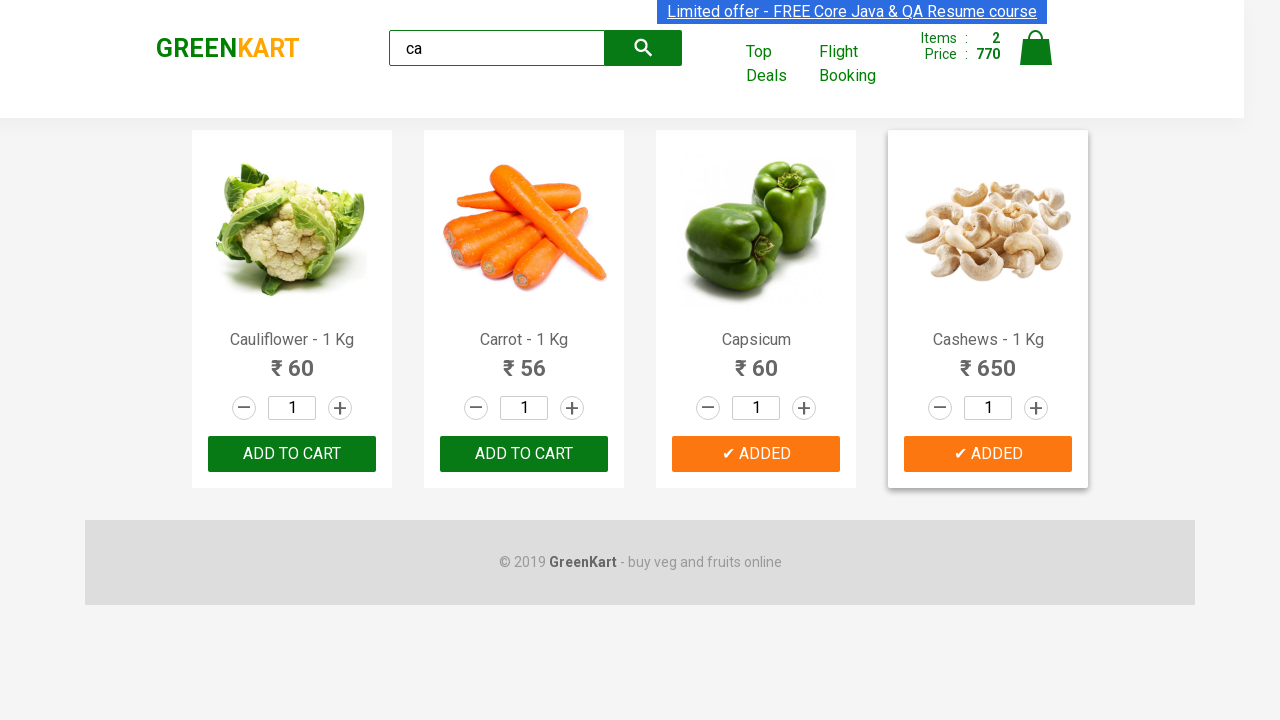